Fills out a training enrollment form with personal information including name, email, phone, location, and address details

Starting URL: https://toolsqa.com/selenium-training?q=banner#enroll-form

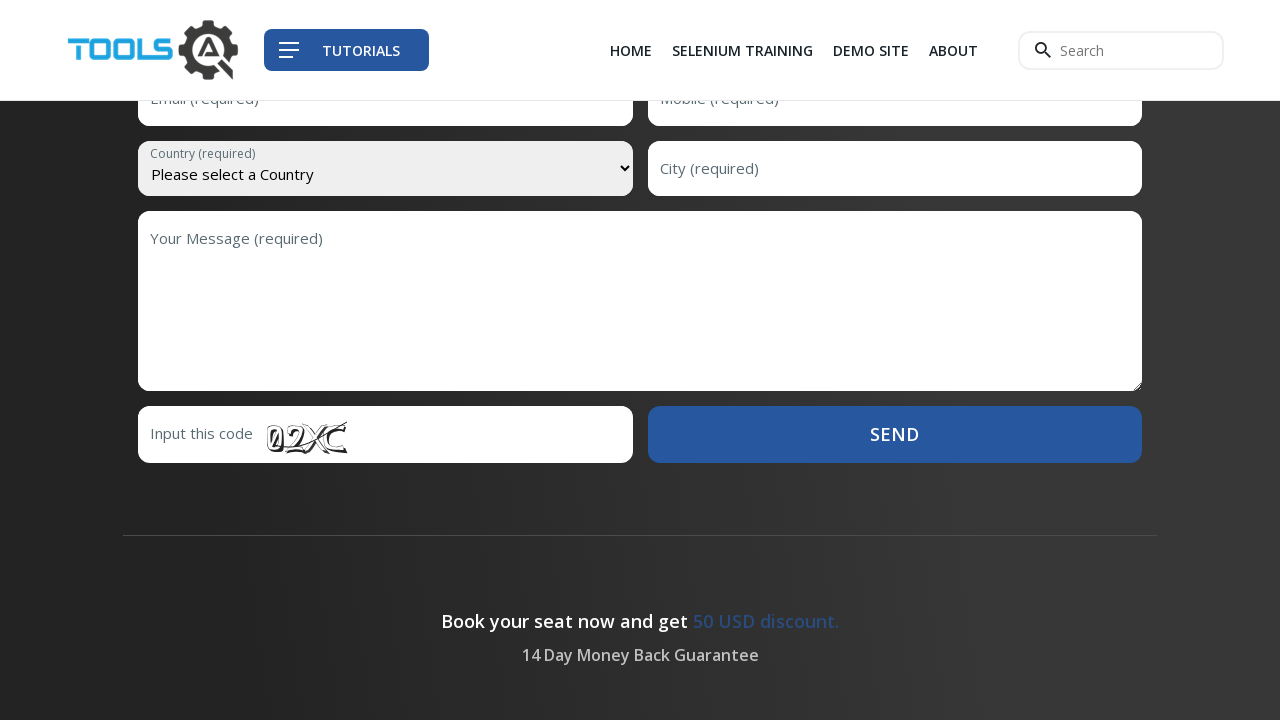

Filled first name field with 'Narendran' on #first-name
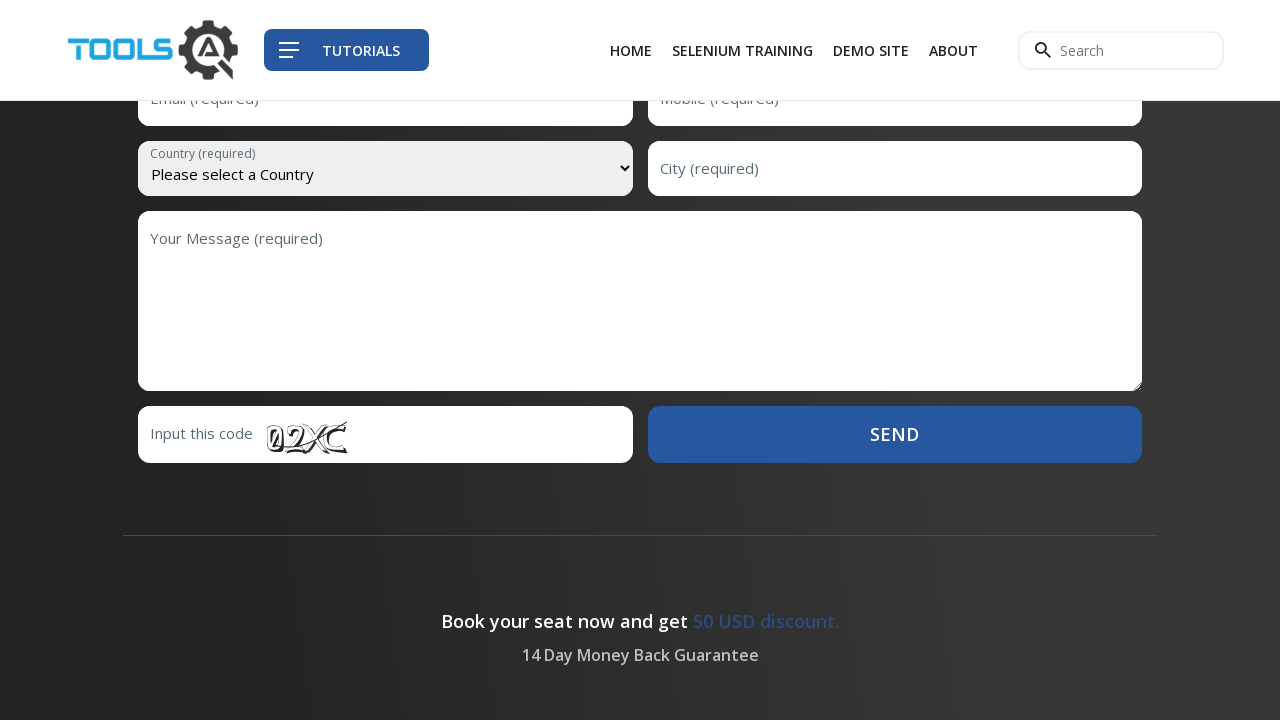

Filled last name field with 'R' on #last-name
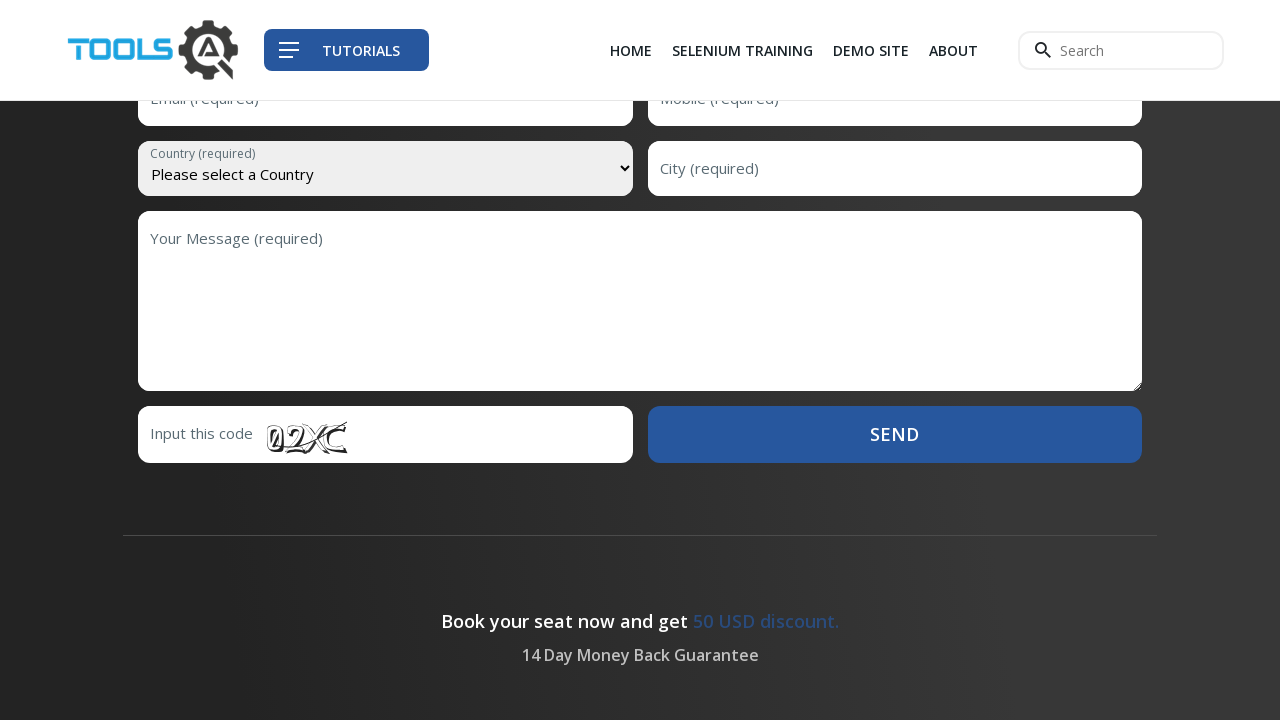

Filled email field with 'testuser347@gmail.com' on #email
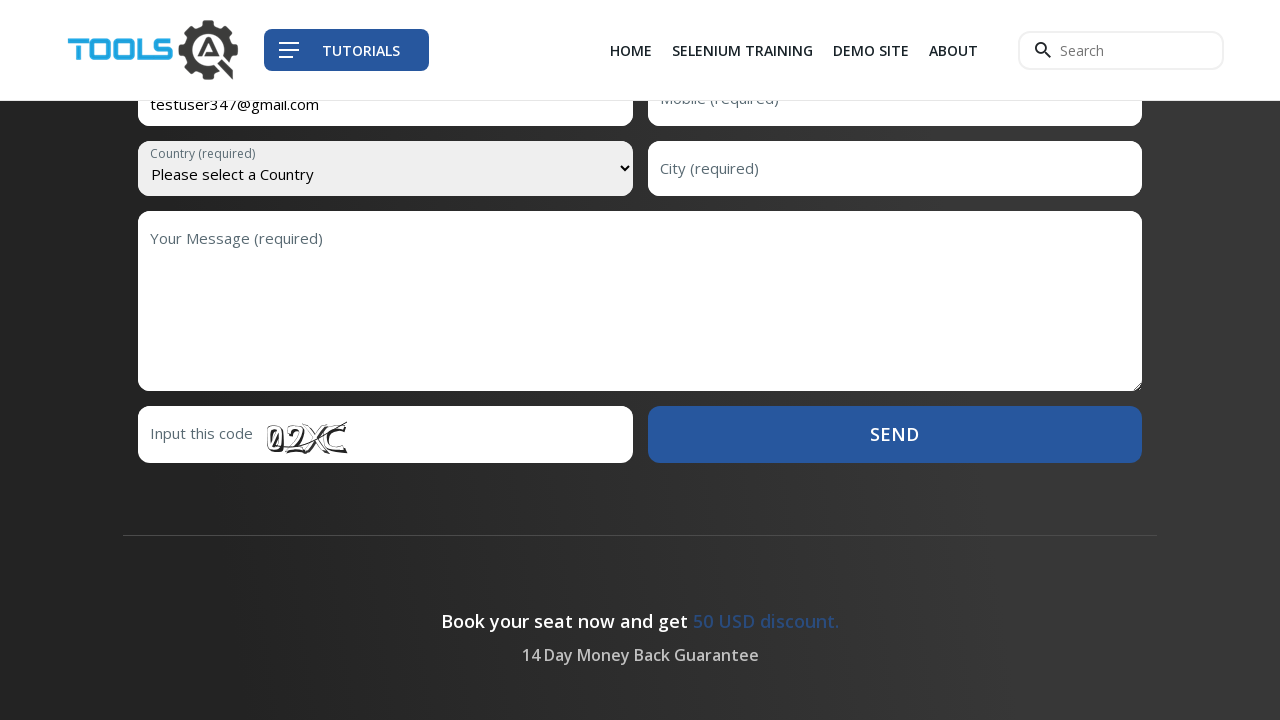

Filled mobile number field with '9876543210' on #mobile
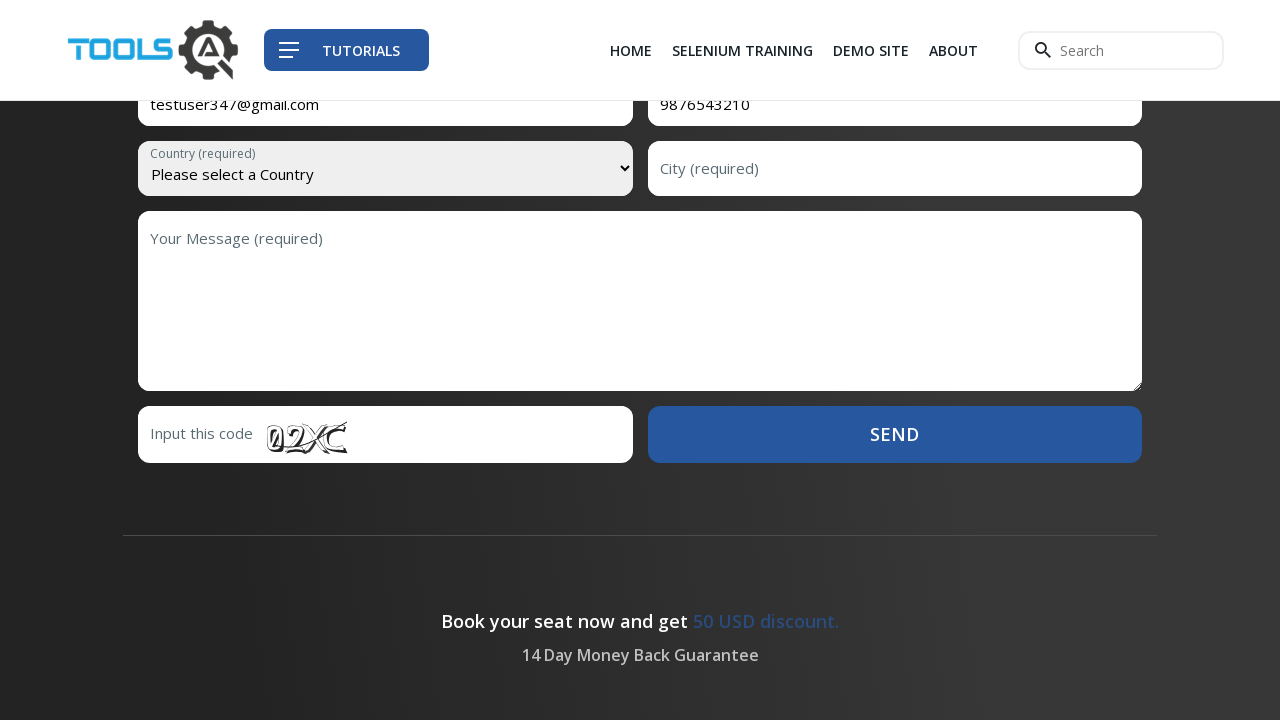

Selected 'India' from country dropdown on select[name='country']
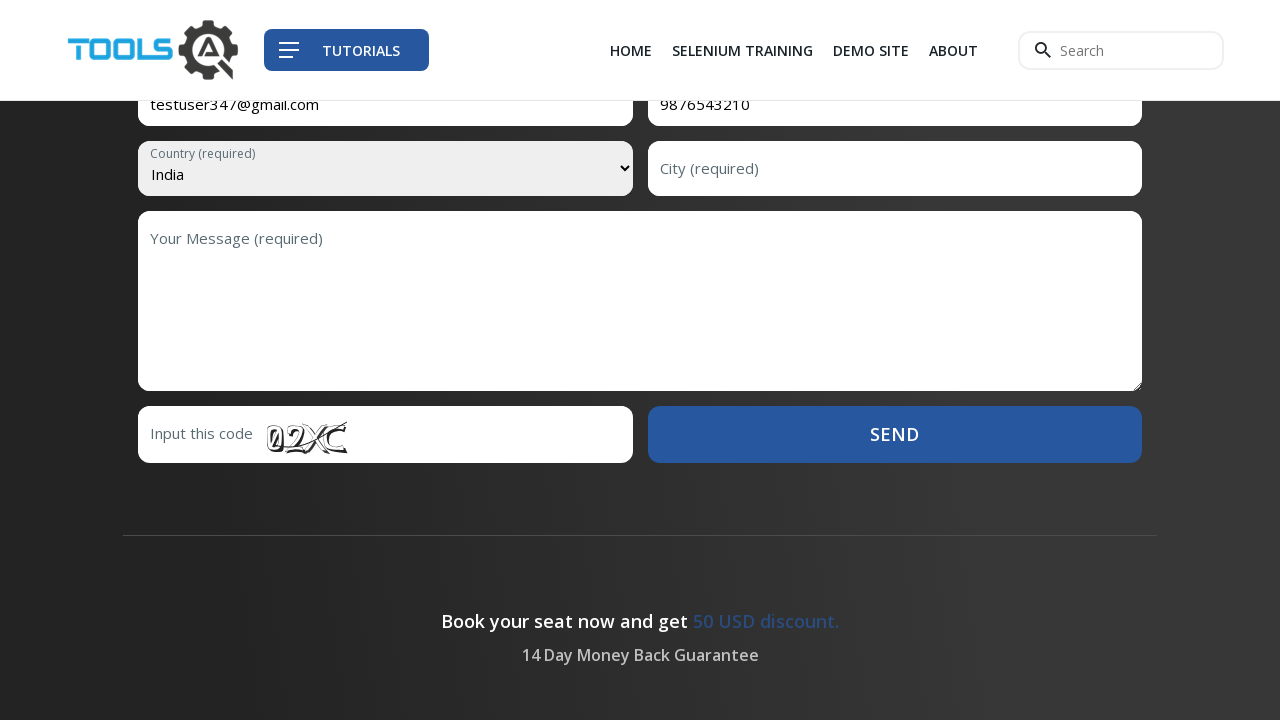

Filled city field with 'Dindigul' on input[name='city']
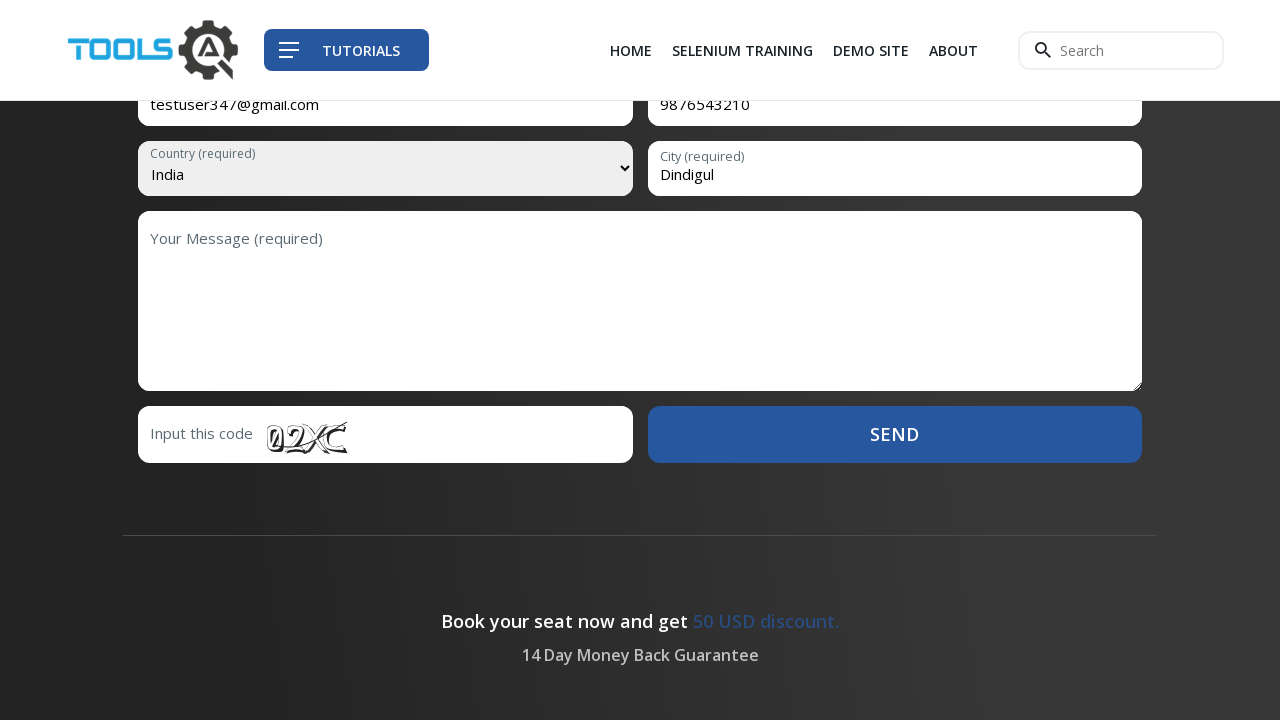

Filled address field with complete address details on textarea[name='message']
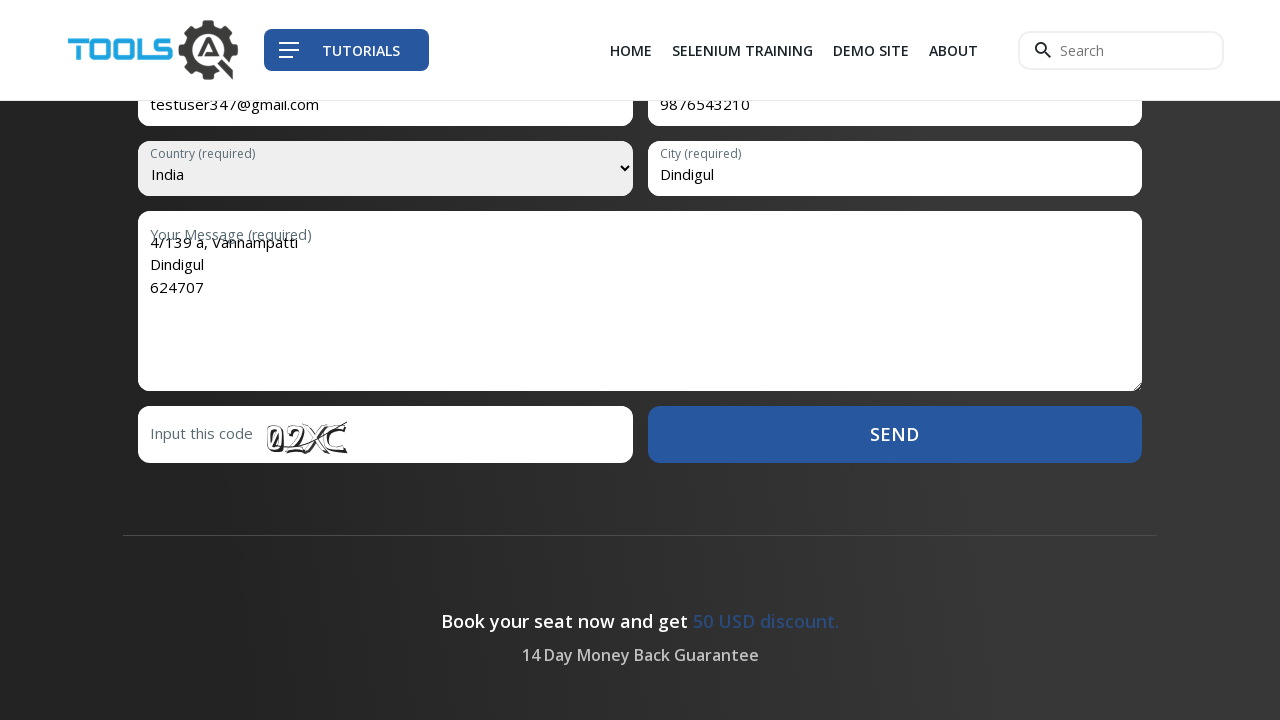

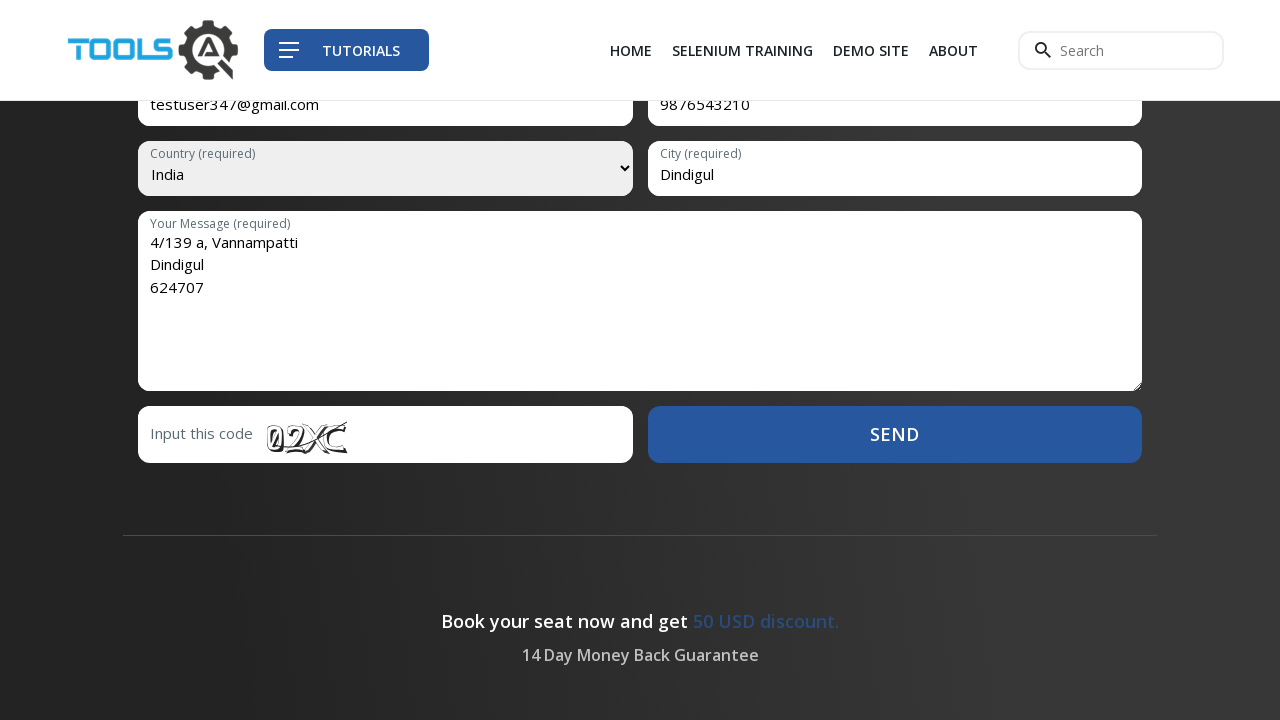